Tests file upload functionality by uploading a file and clicking the submit button to complete the upload process.

Starting URL: https://the-internet.herokuapp.com/upload

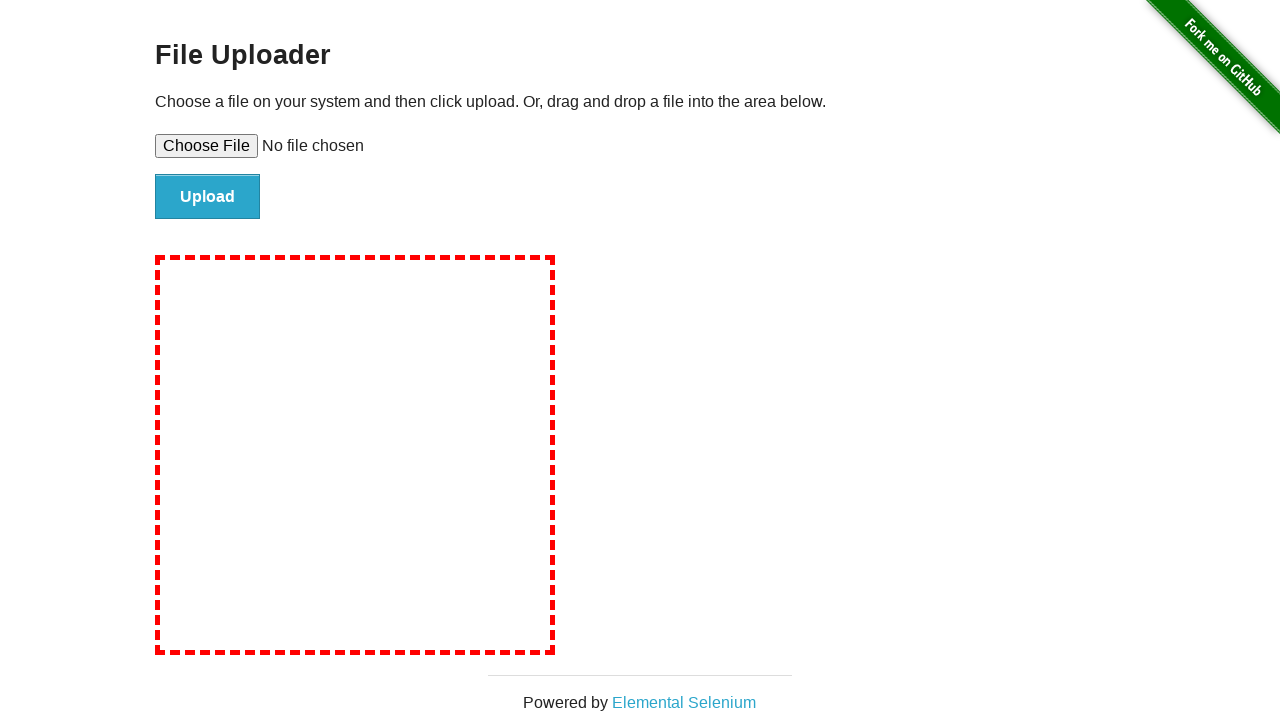

Created temporary test file for upload
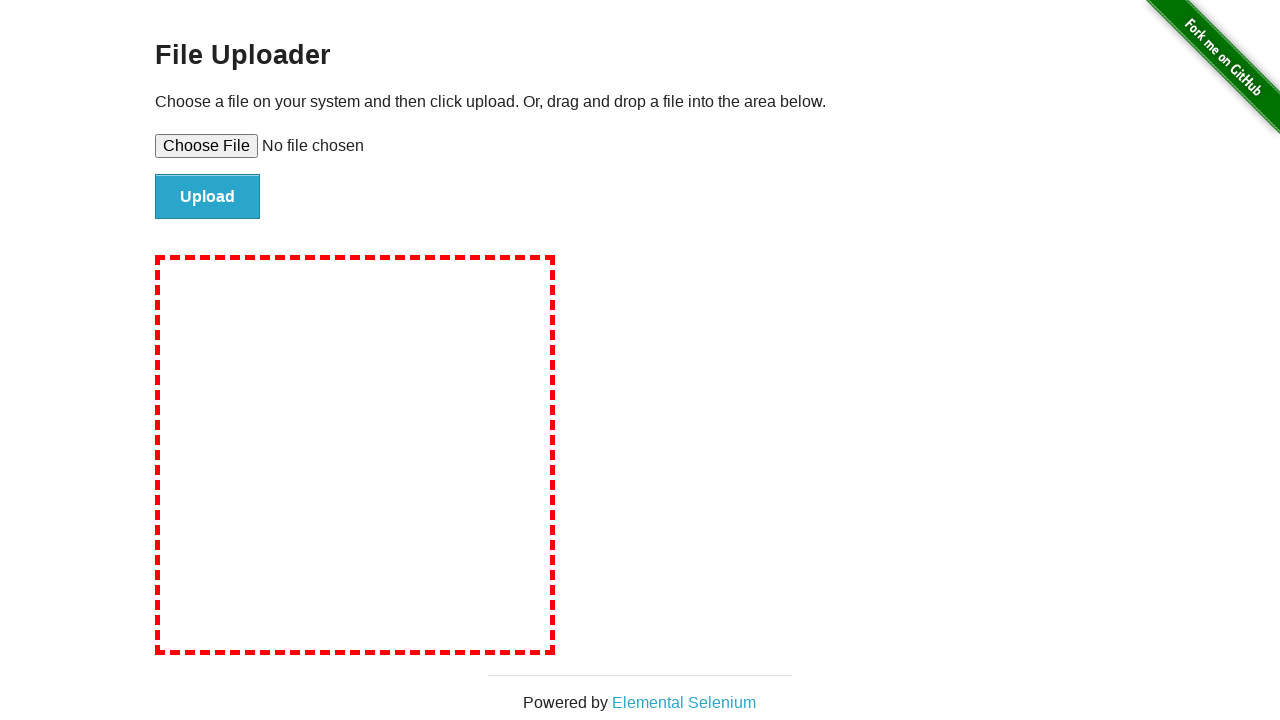

Selected file for upload using file input element
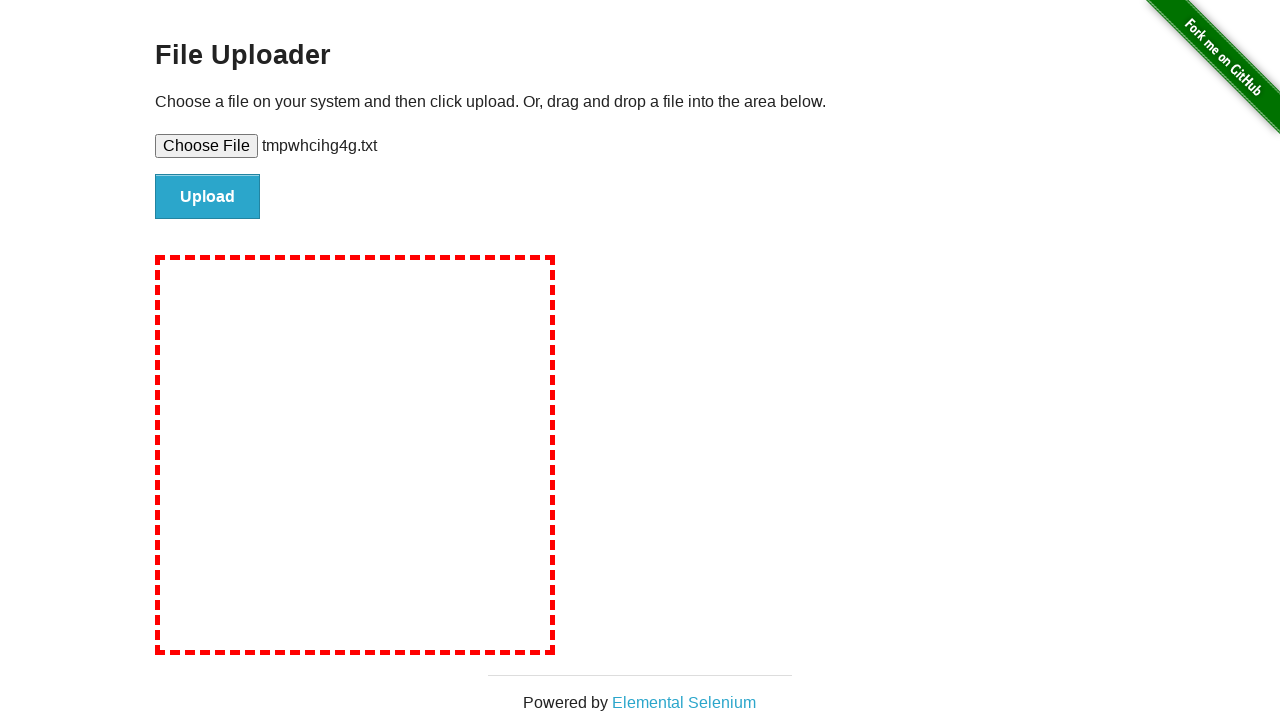

Clicked submit button to complete file upload at (208, 197) on #file-submit
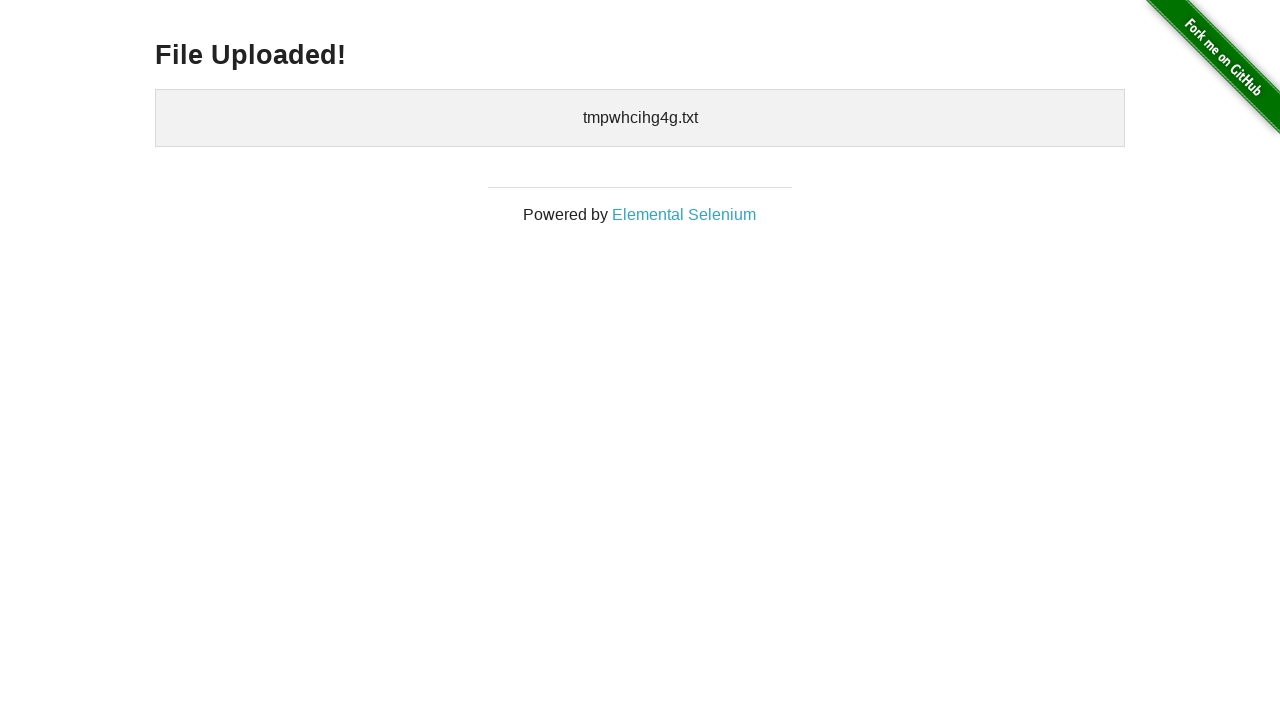

Upload confirmation page loaded with uploaded files display
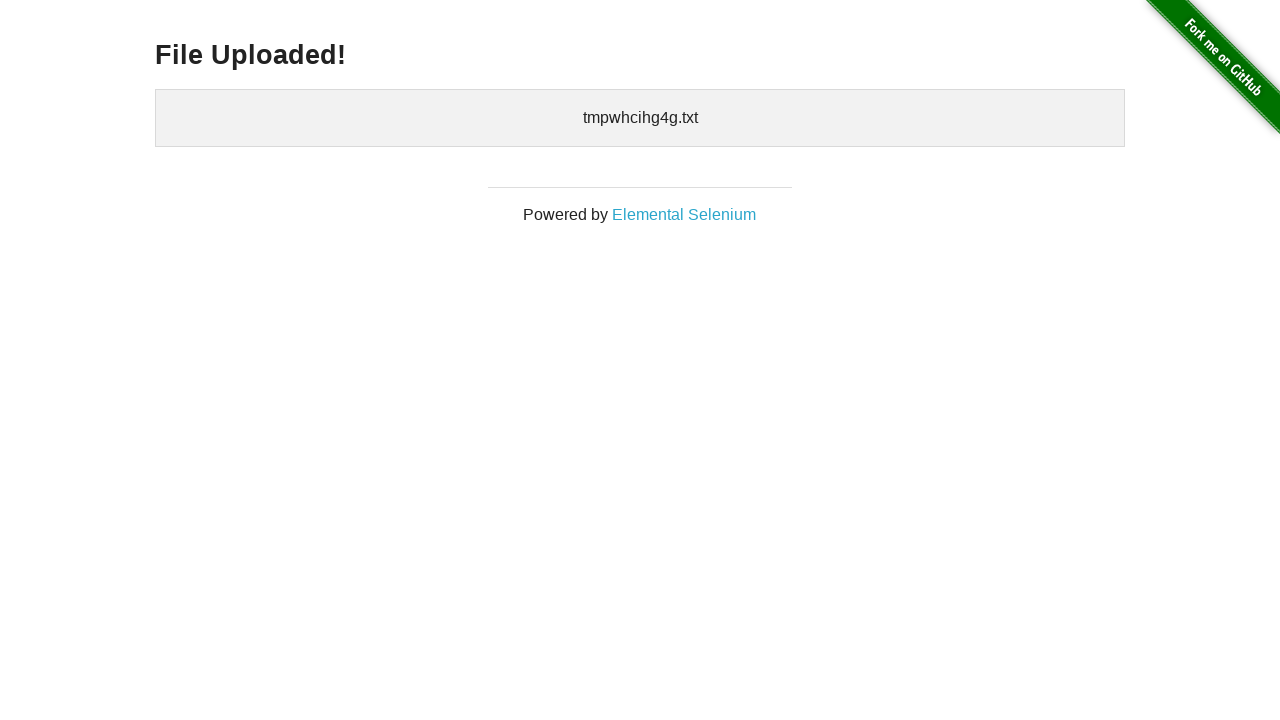

Cleaned up temporary test file
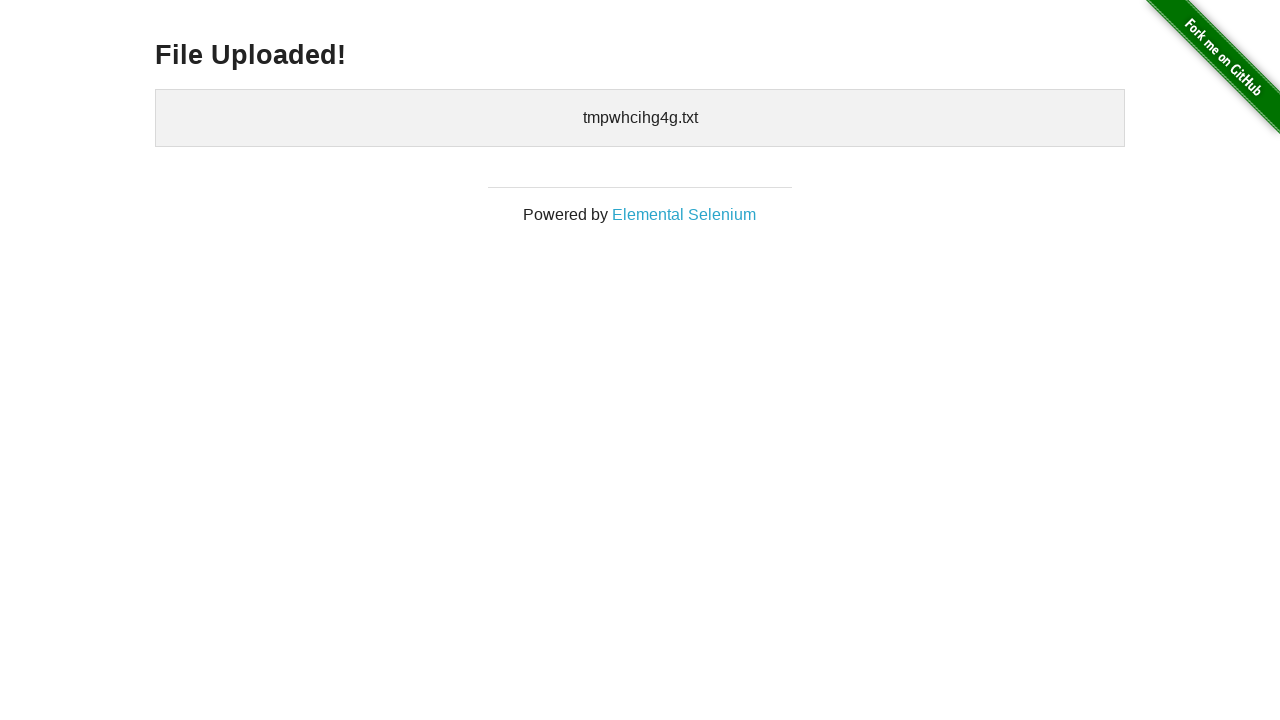

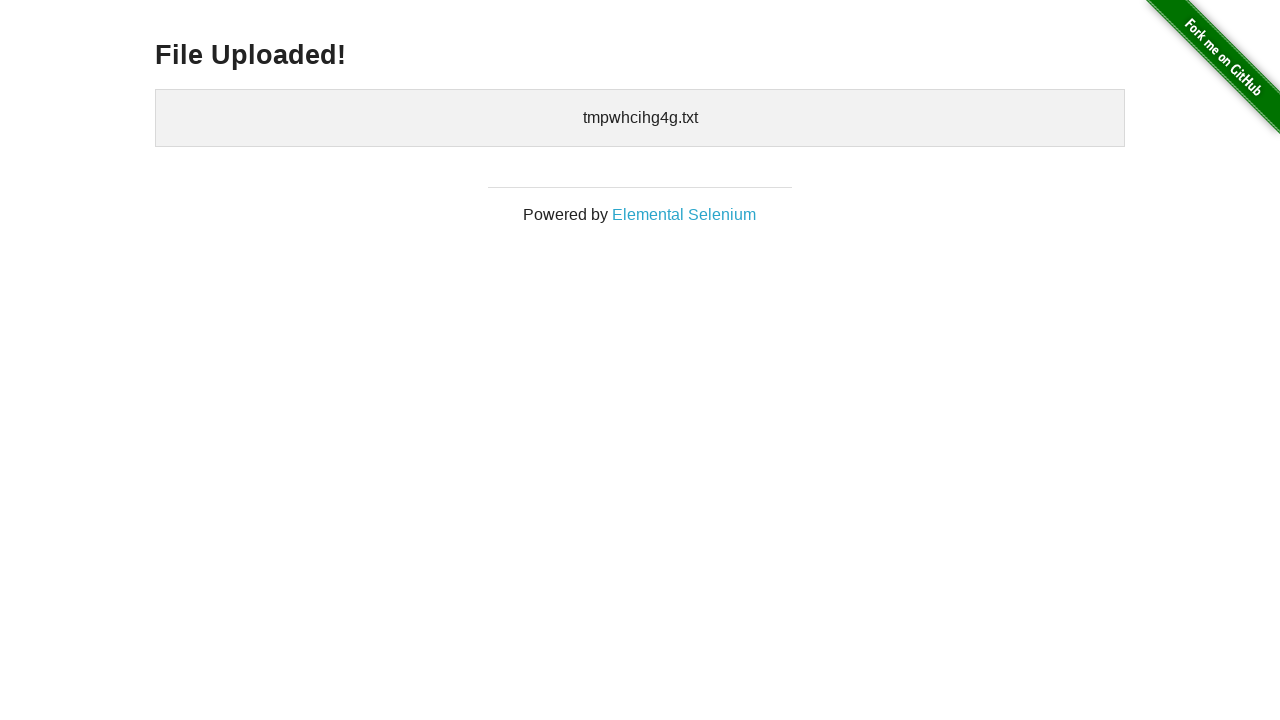